Tests checking/completing todo items by creating a todo list and then marking each item as complete using the toggle checkbox.

Starting URL: https://demo.playwright.dev/todomvc

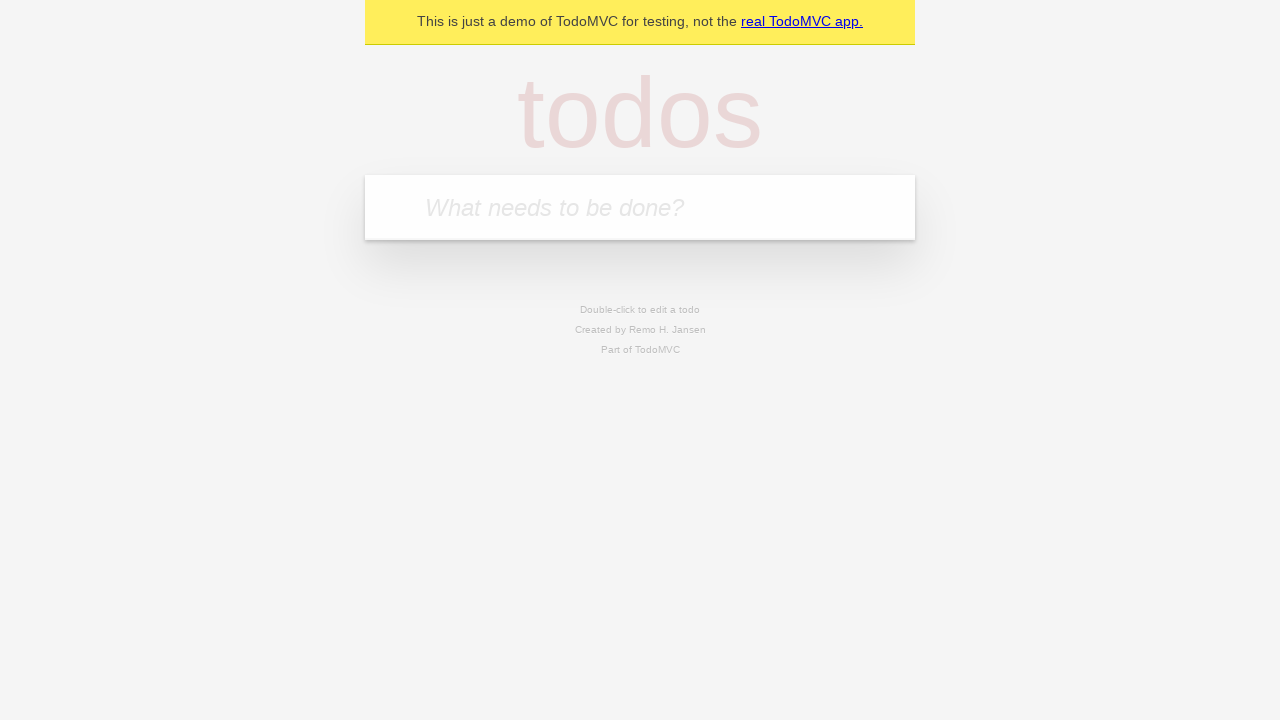

Cleared the todo input field on .new-todo
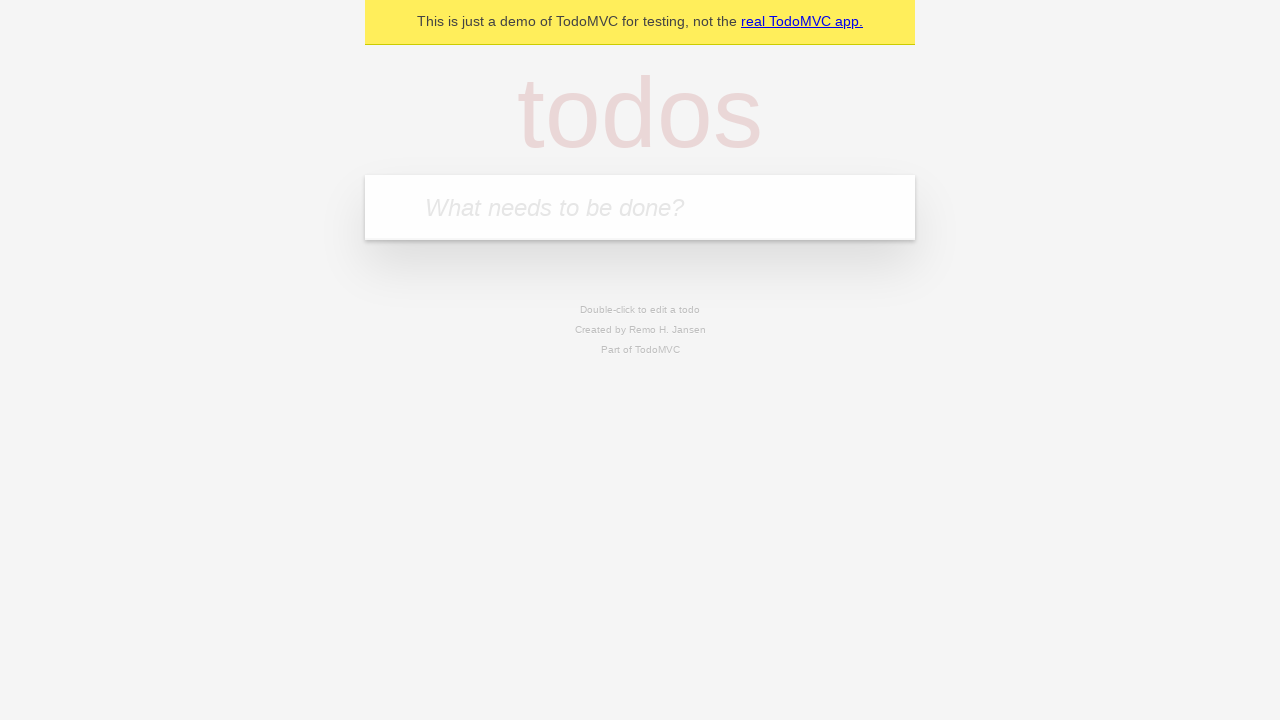

Filled todo input with 'laundry' on .new-todo
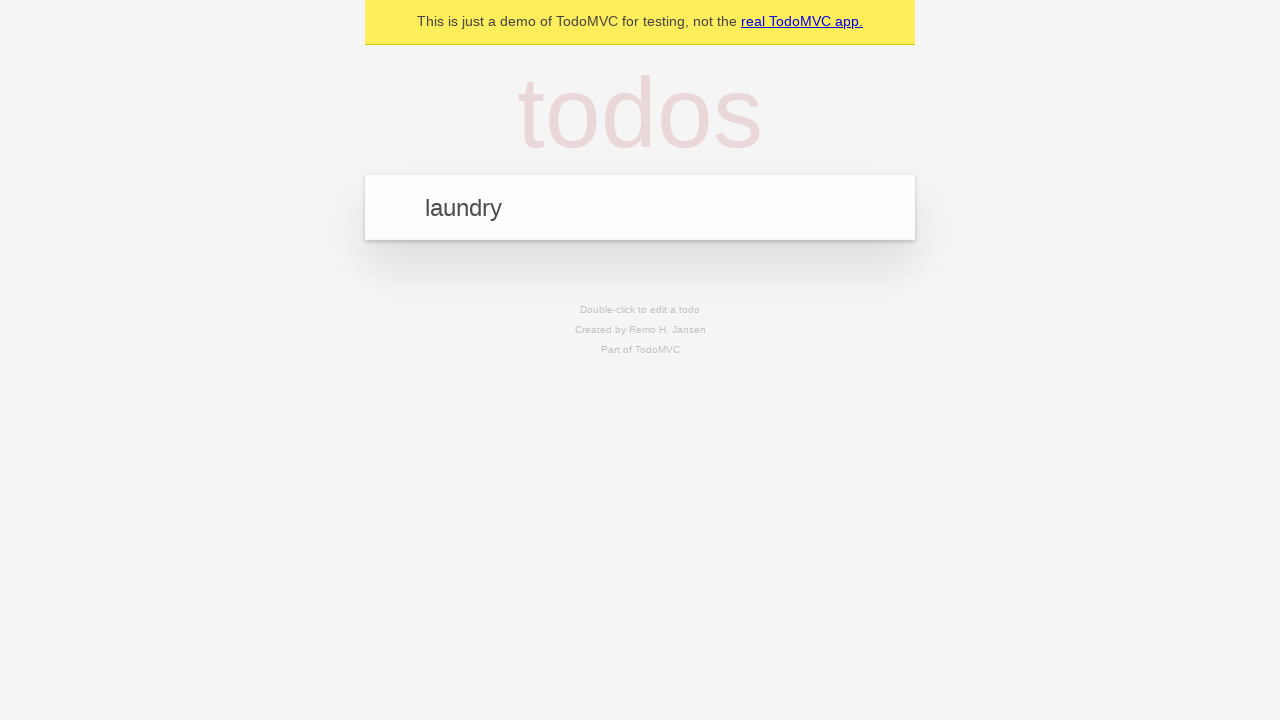

Pressed Enter to add 'laundry' todo item on .new-todo
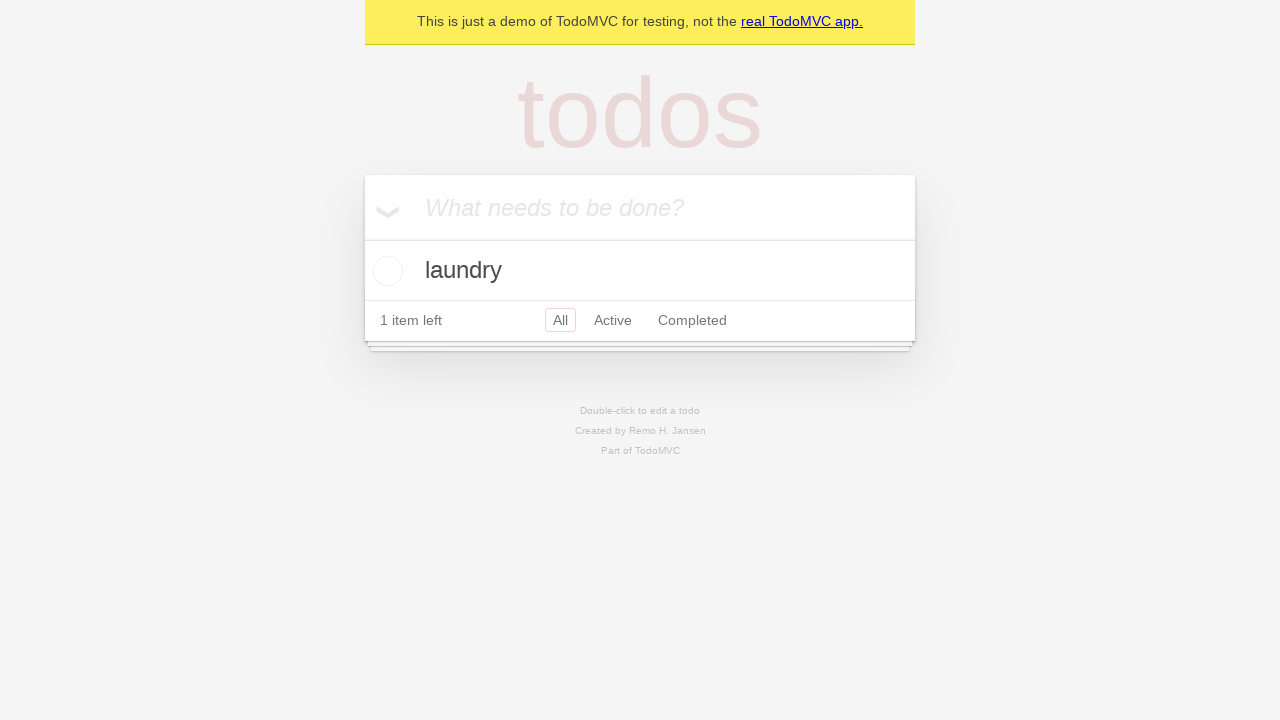

Filled todo input with 'cooking' on .new-todo
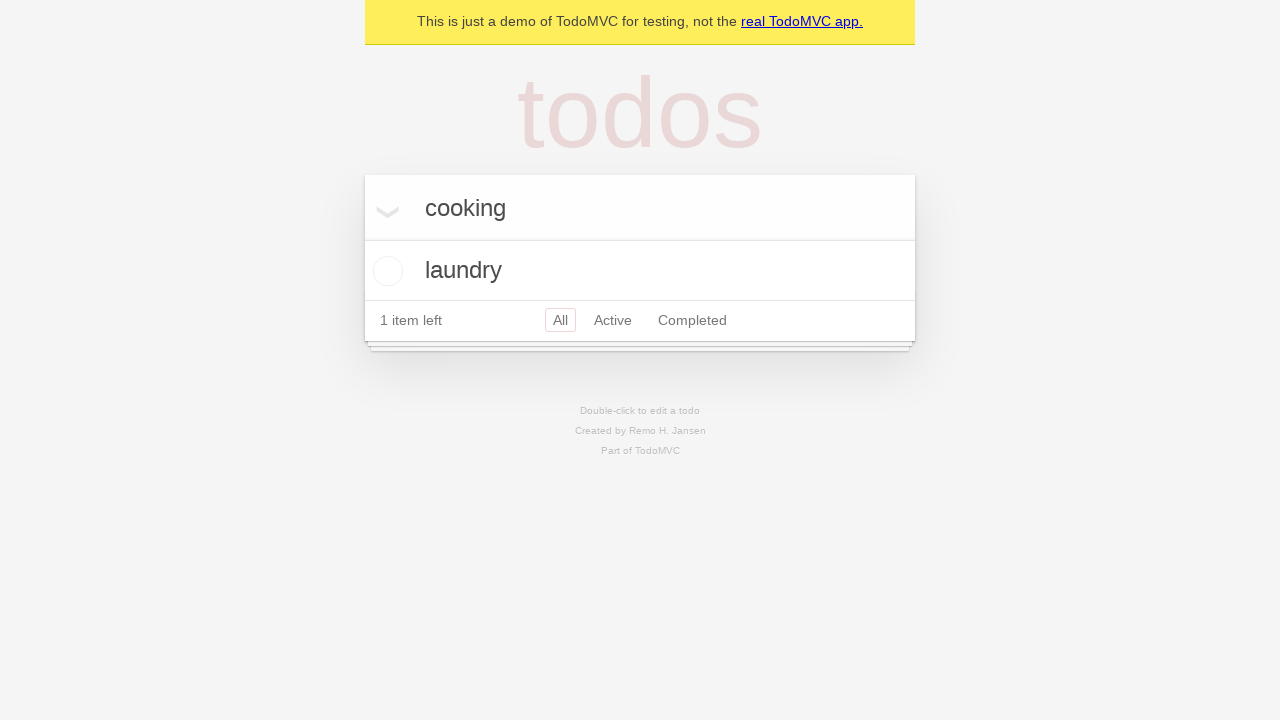

Pressed Enter to add 'cooking' todo item on .new-todo
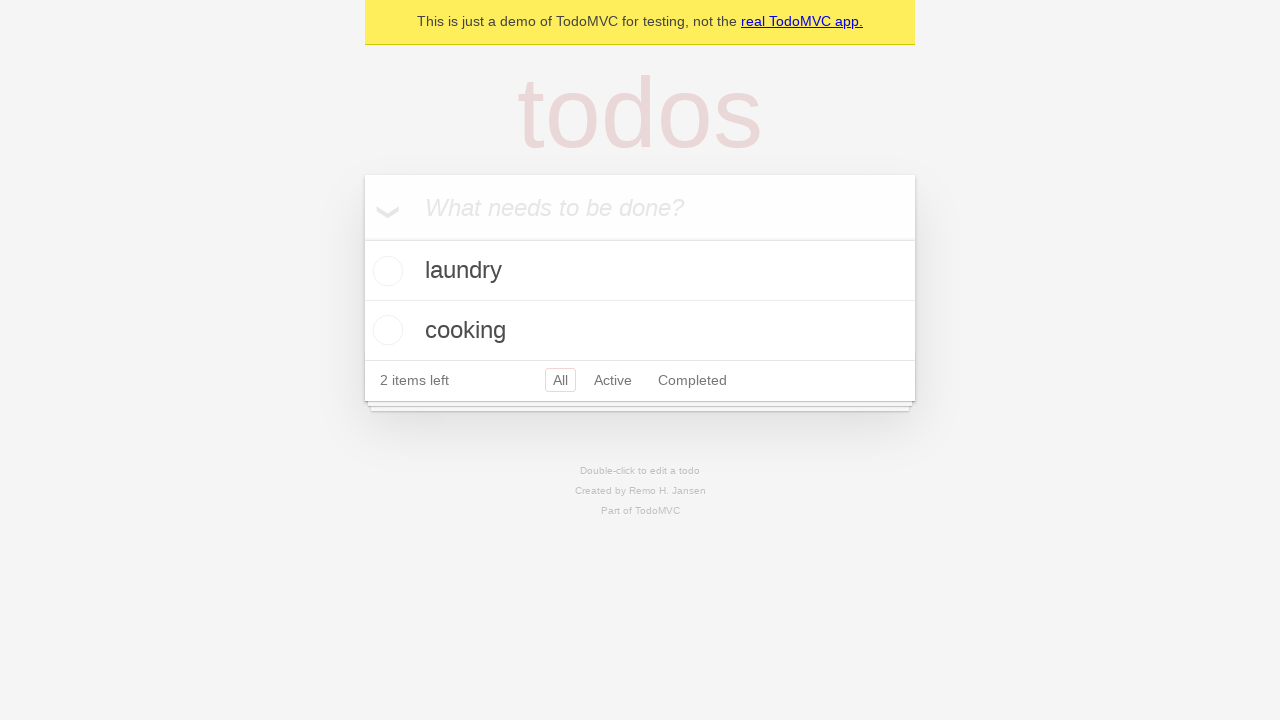

Filled todo input with 'study' on .new-todo
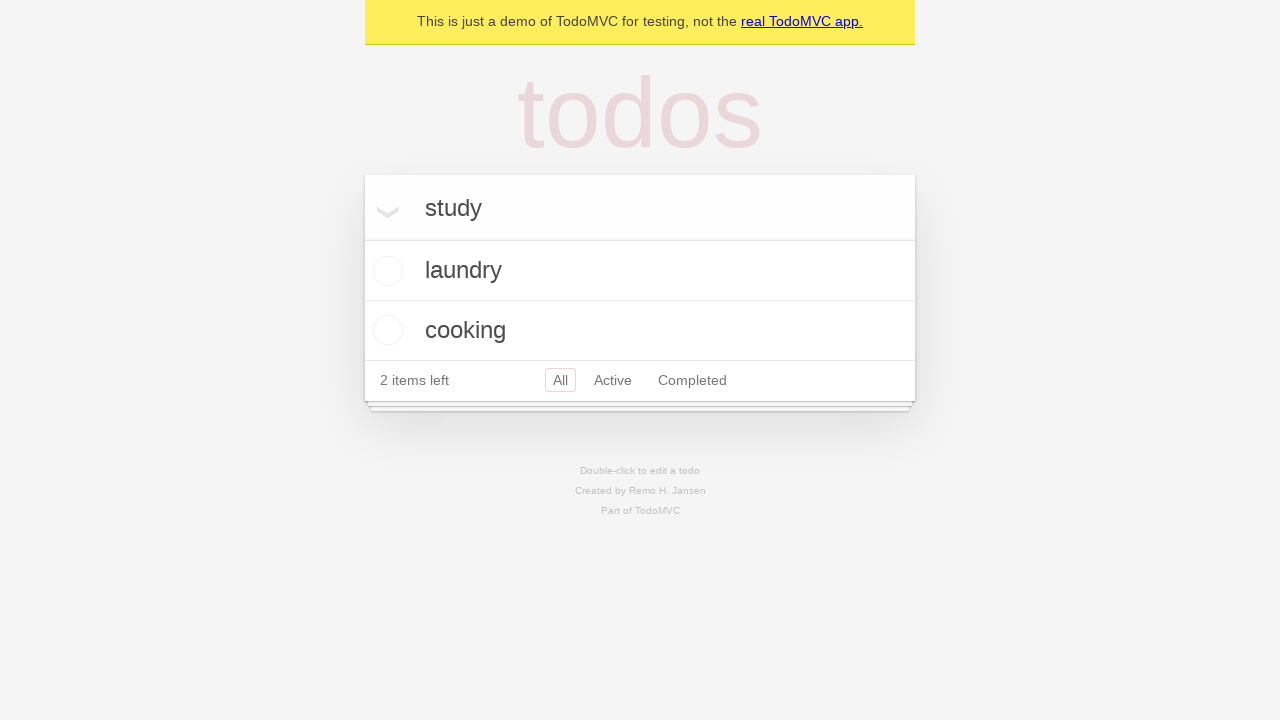

Pressed Enter to add 'study' todo item on .new-todo
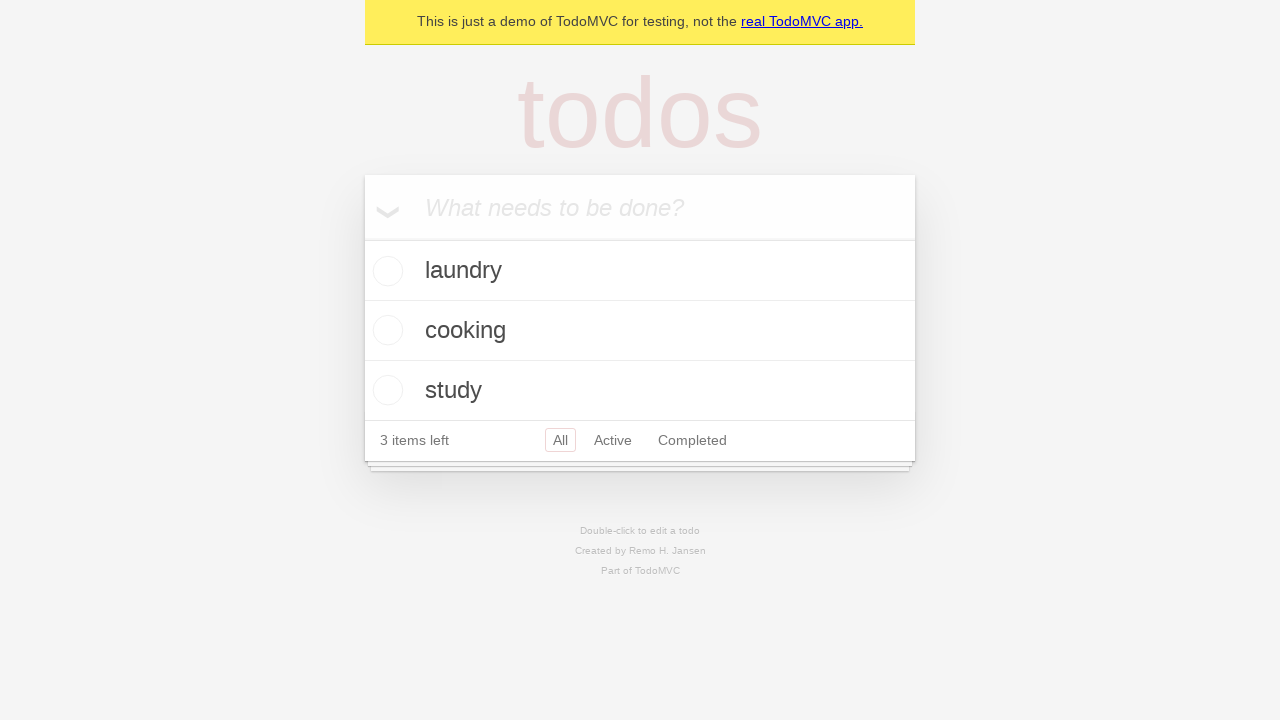

Checked the first todo item (laundry) at (385, 271) on :nth-child(1) > .view > .toggle
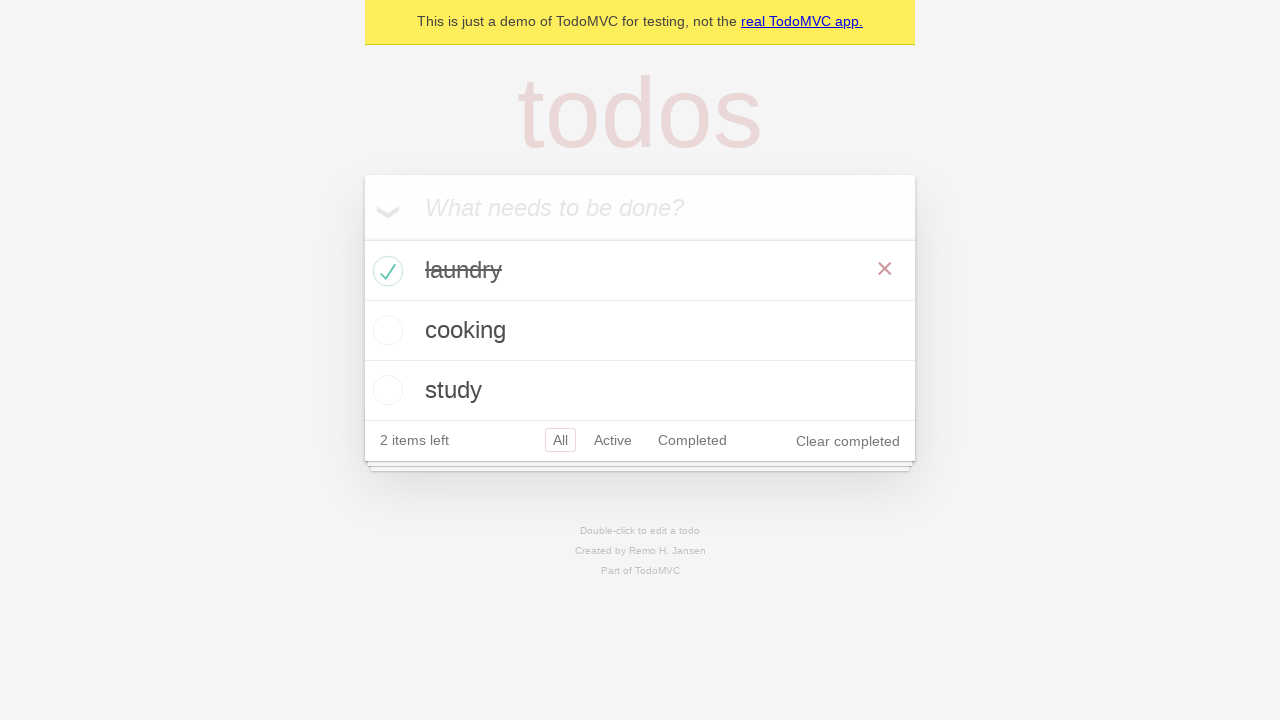

Checked the second todo item (cooking) at (385, 330) on :nth-child(2) > .view > .toggle
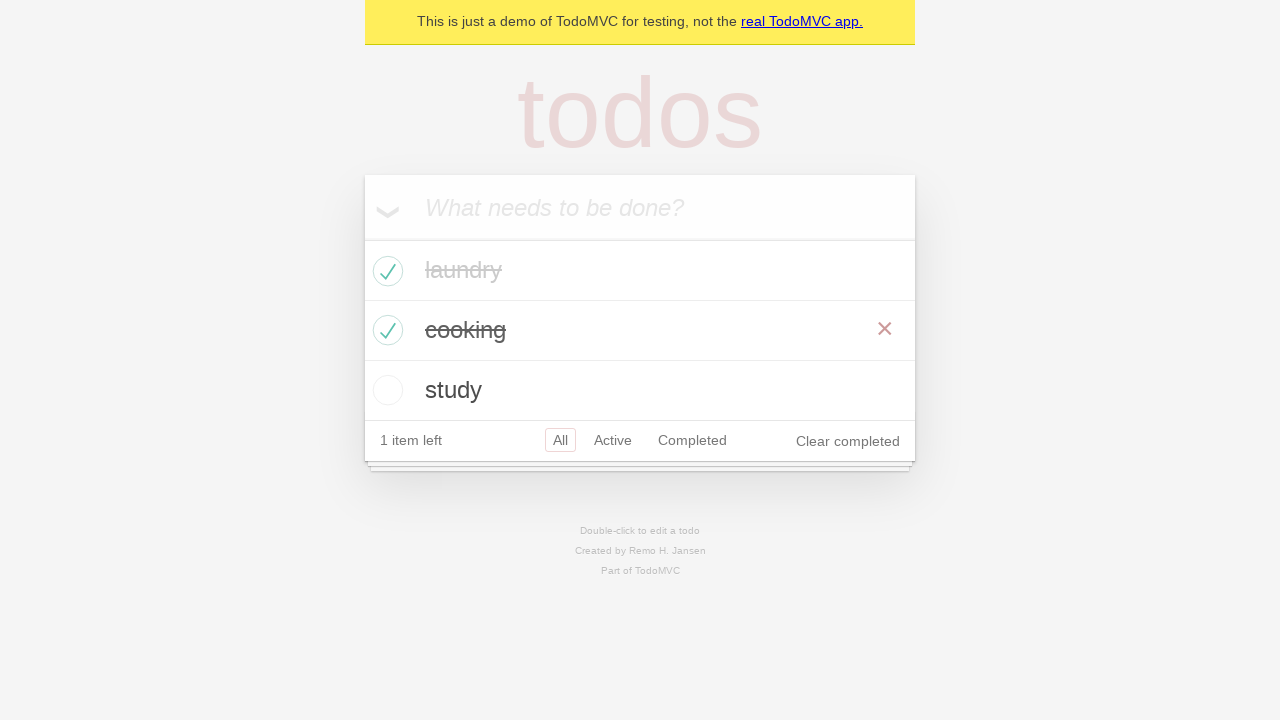

Checked the third todo item (study) at (385, 390) on :nth-child(3) > .view > .toggle
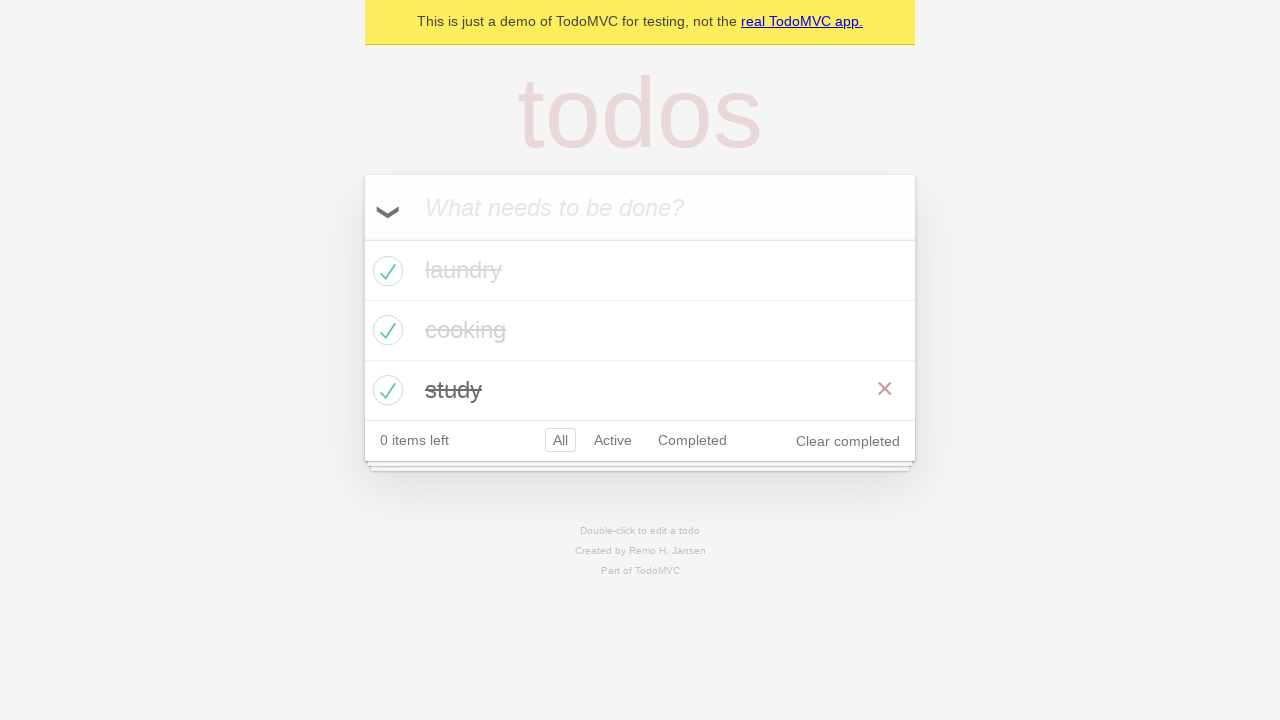

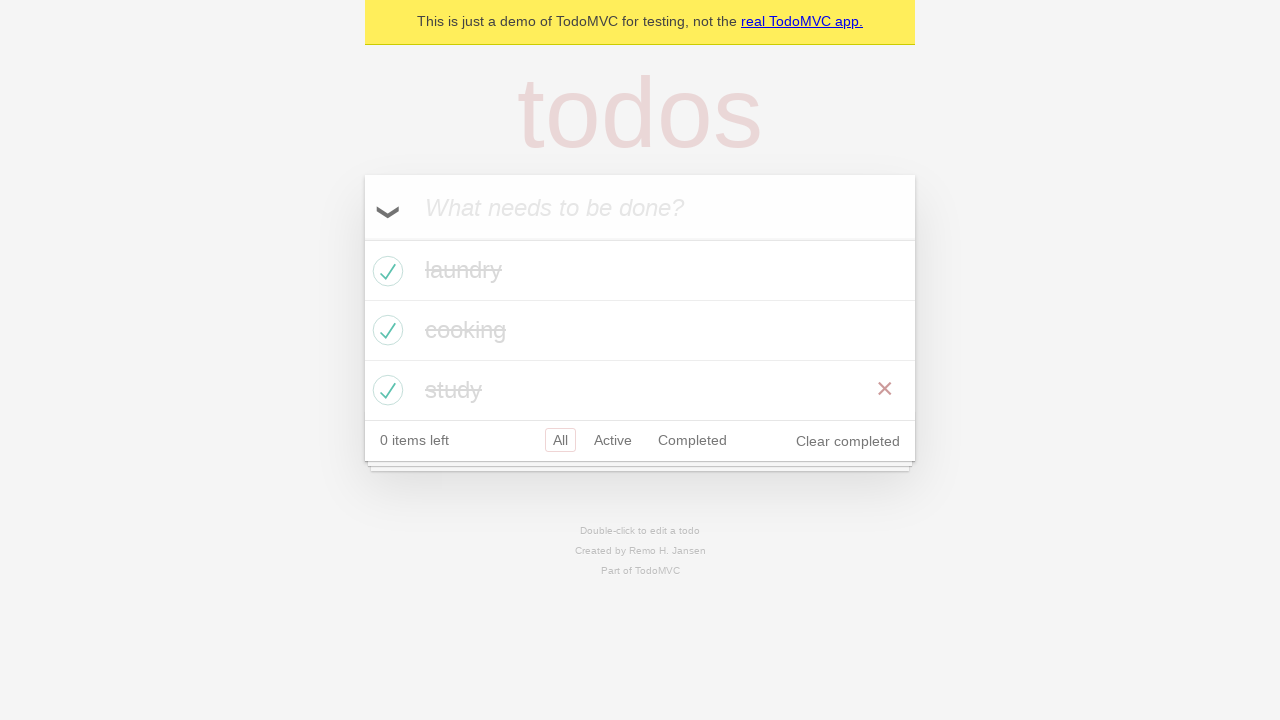